Tests JavaScript alert popup functionality by entering a name, triggering an alert, verifying the alert text contains the entered name, and accepting the alert

Starting URL: https://rahulshettyacademy.com/AutomationPractice/

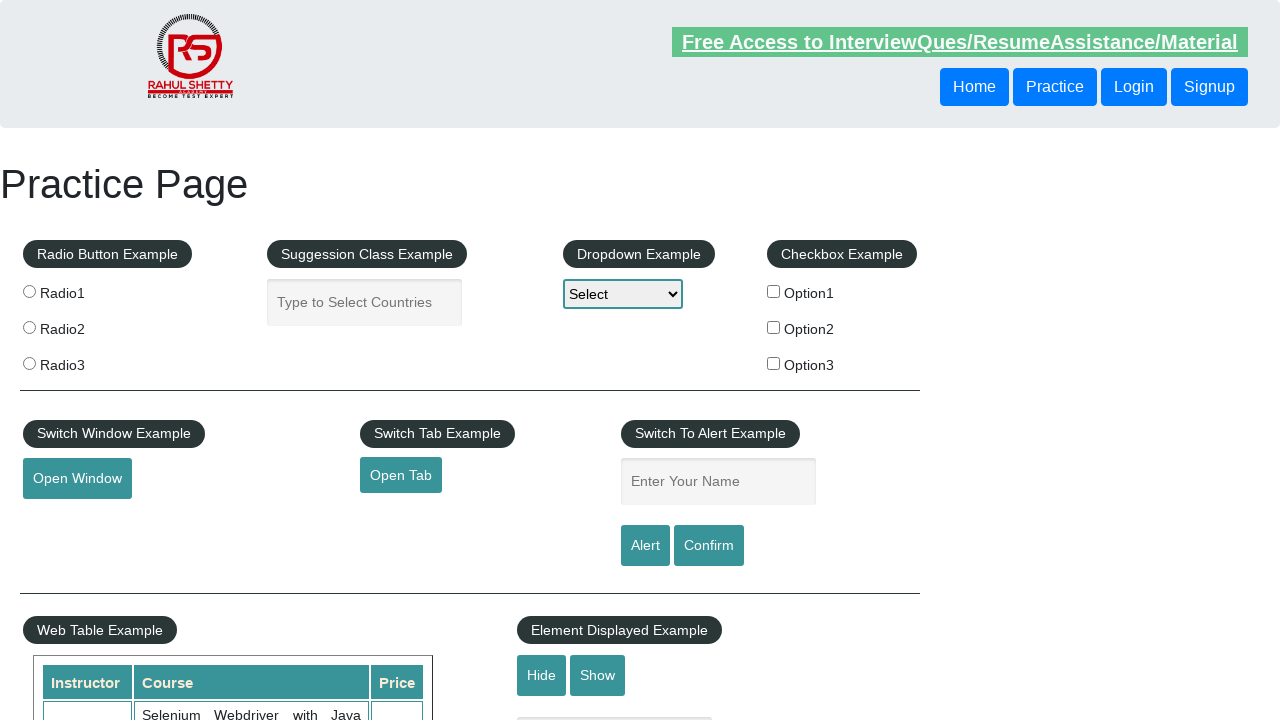

Navigated to AutomationPractice page
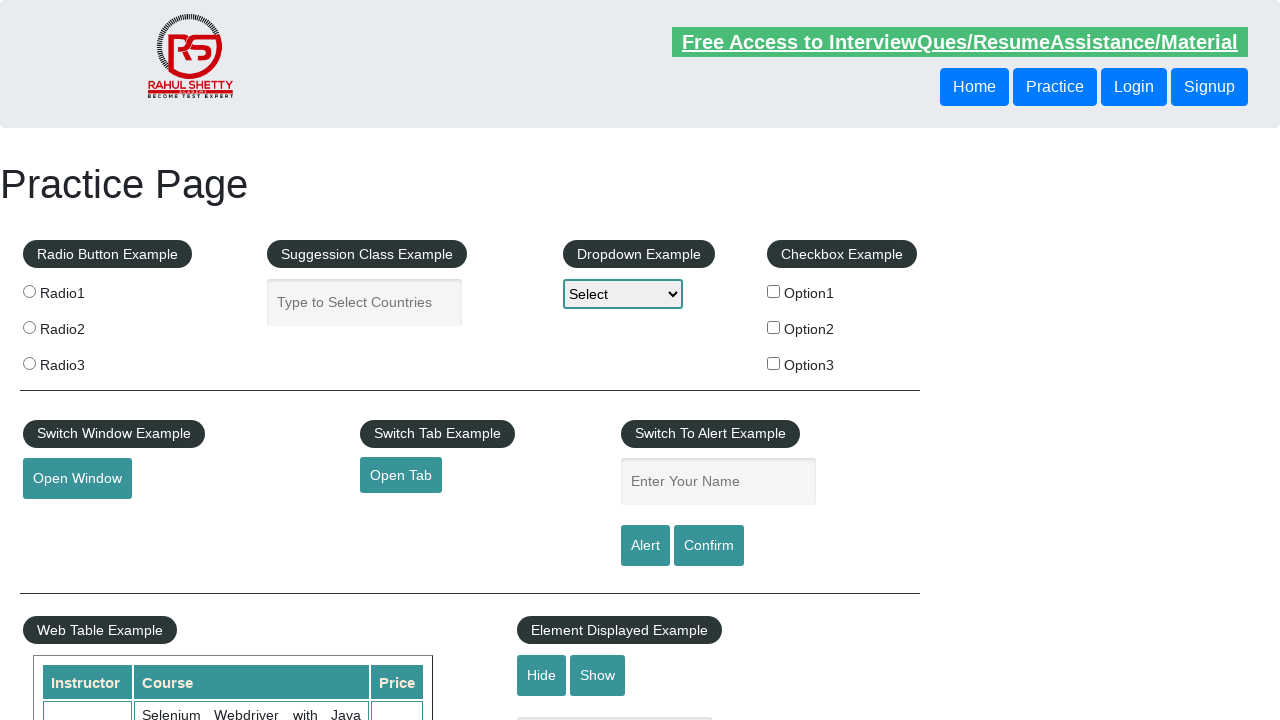

Filled name input field with 'Ritvika Thakur' on input[name='enter-name']
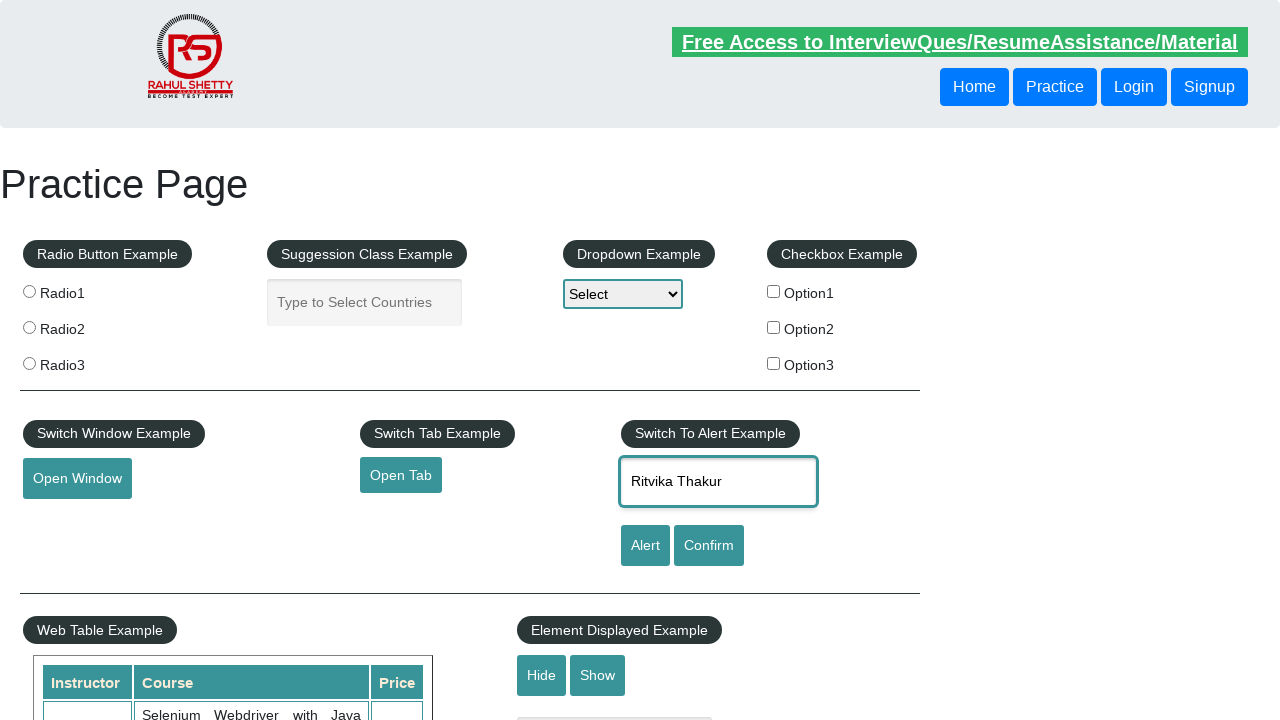

Set up dialog handler to verify alert text and accept
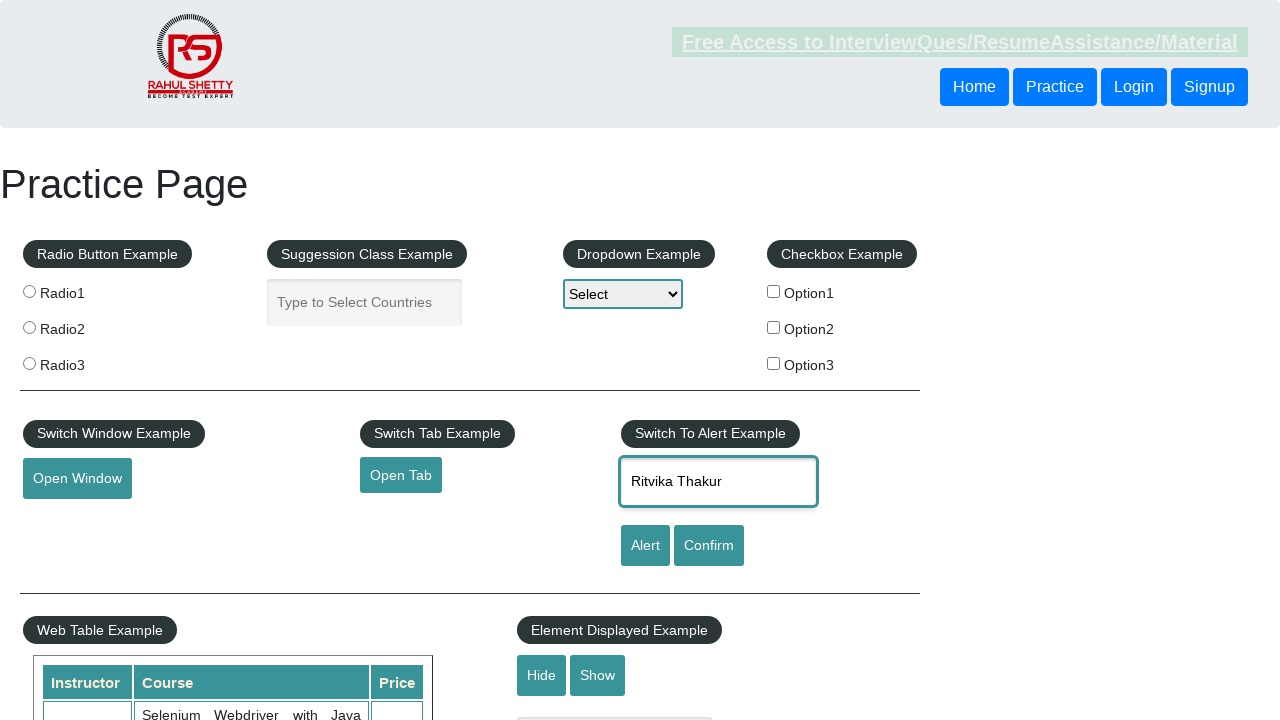

Clicked alert button to trigger JavaScript alert at (645, 546) on #alertbtn
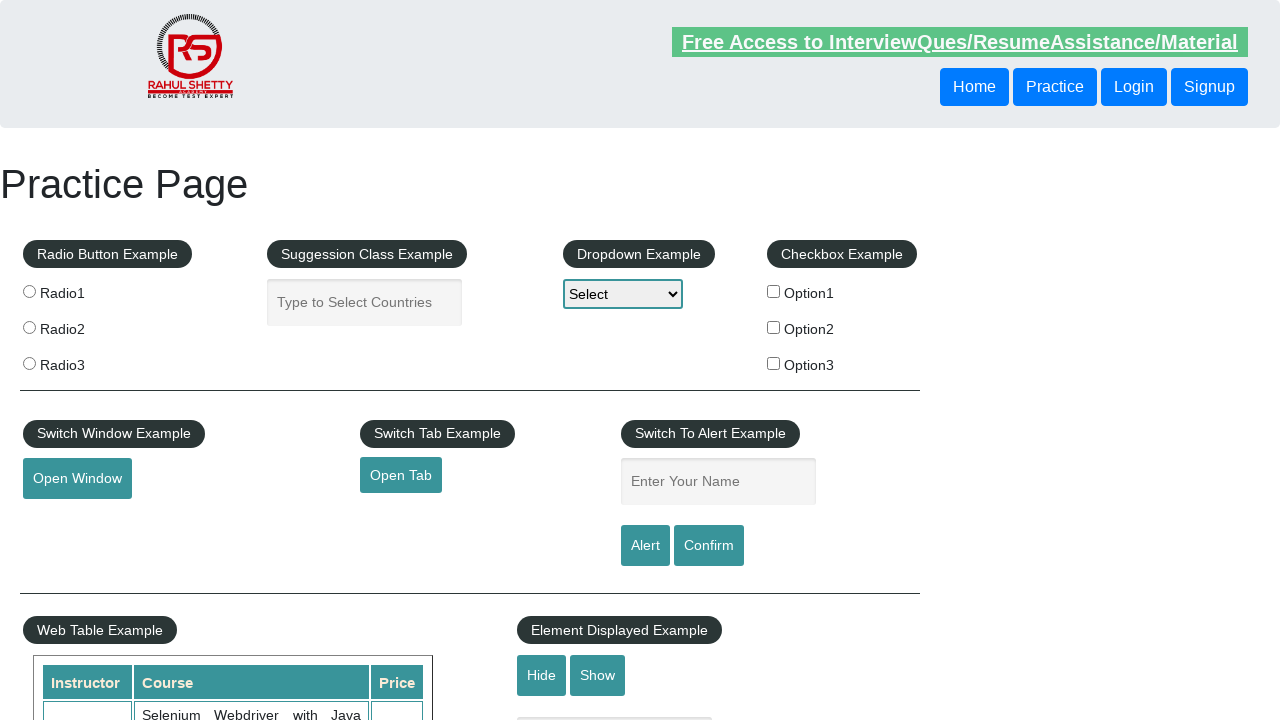

Waited 1000ms for dialog to be handled
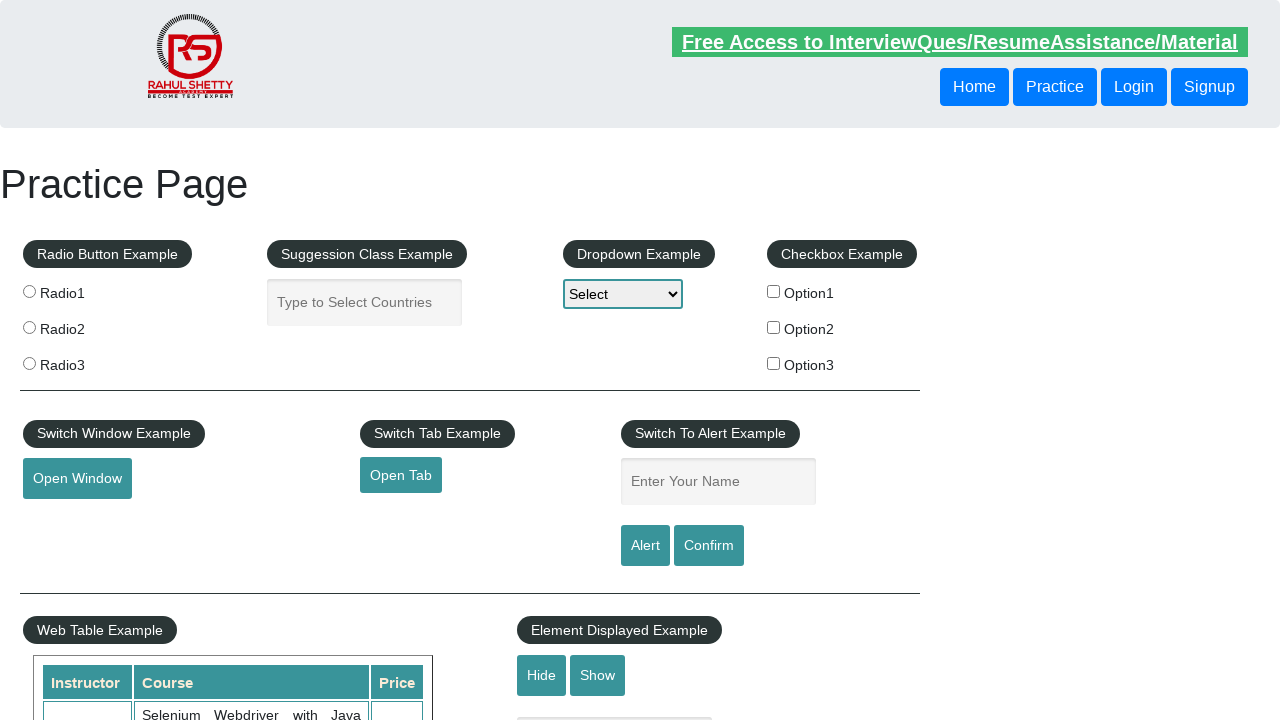

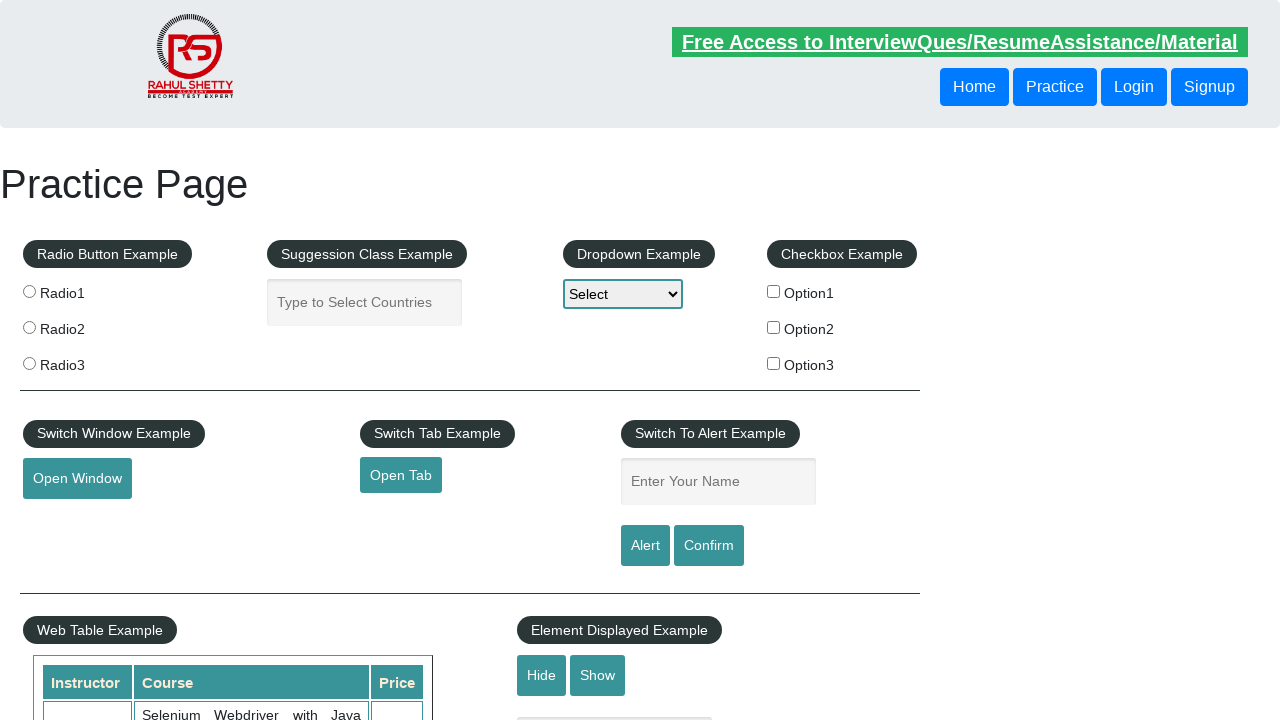